Tests hovering over the second user avatar to reveal user information and clicking the profile link

Starting URL: https://the-internet.herokuapp.com/hovers

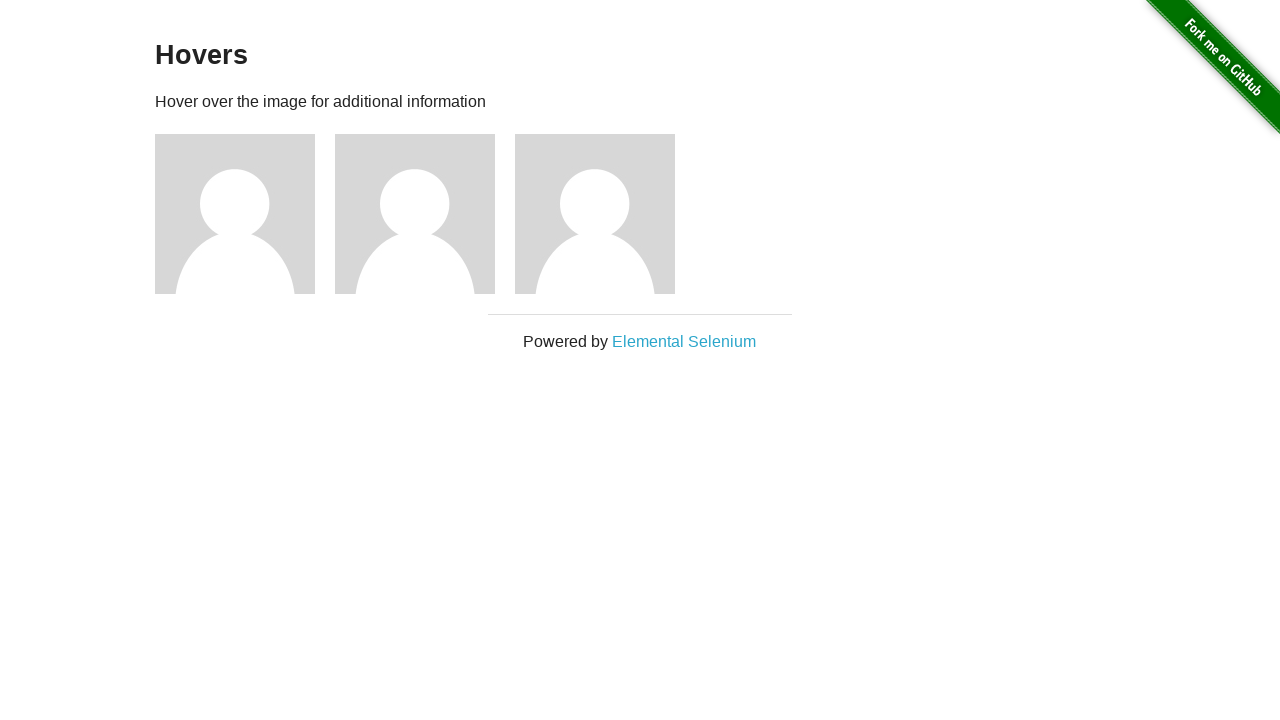

Navigated to hovers page
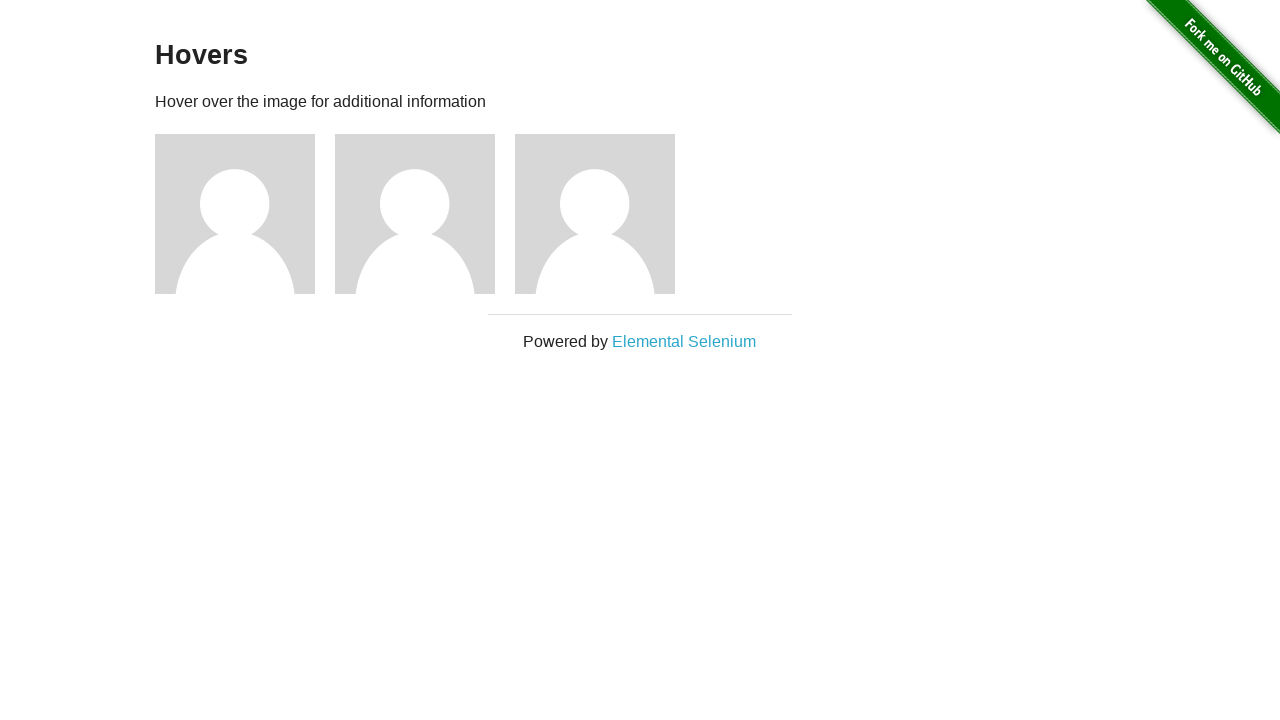

Hovered over second user avatar at (415, 214) on xpath=//img[@src='/img/avatar-blank.jpg'] >> nth=1
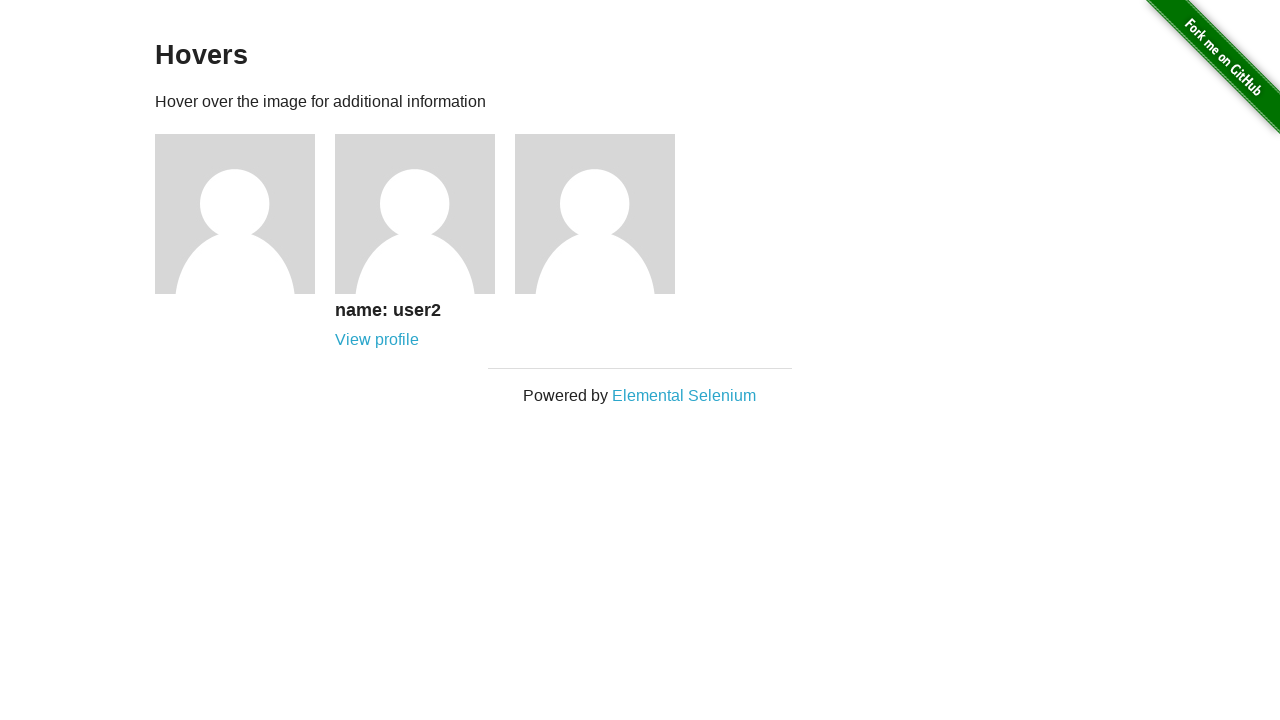

Verified second user name 'user2' is displayed
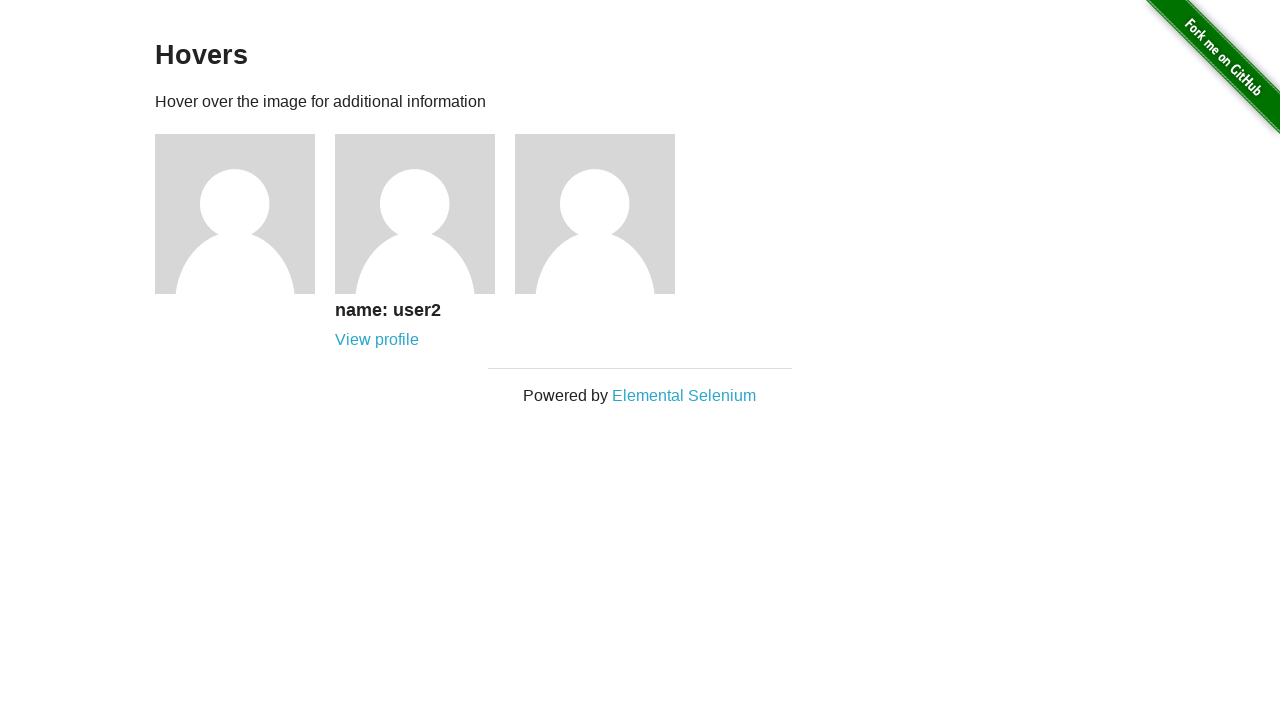

Clicked on user2 profile link at (377, 340) on xpath=//*[@href='/users/2']
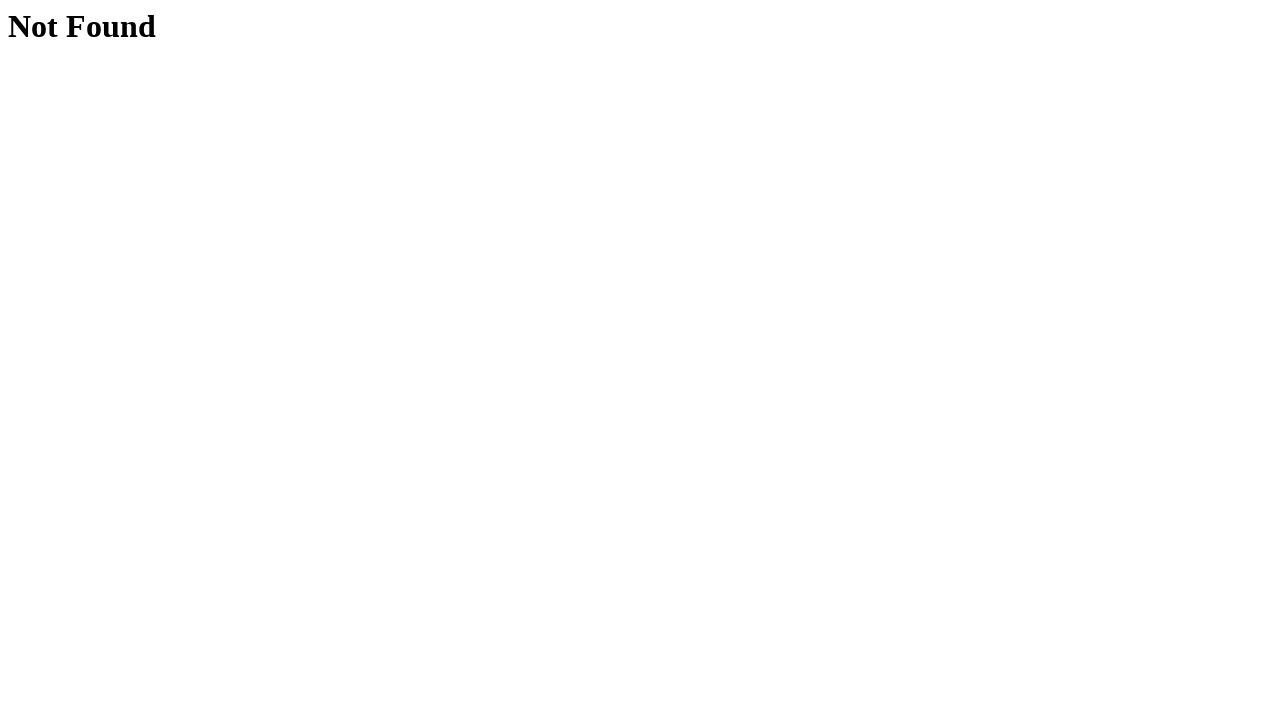

Verified 'Not Found' page is displayed
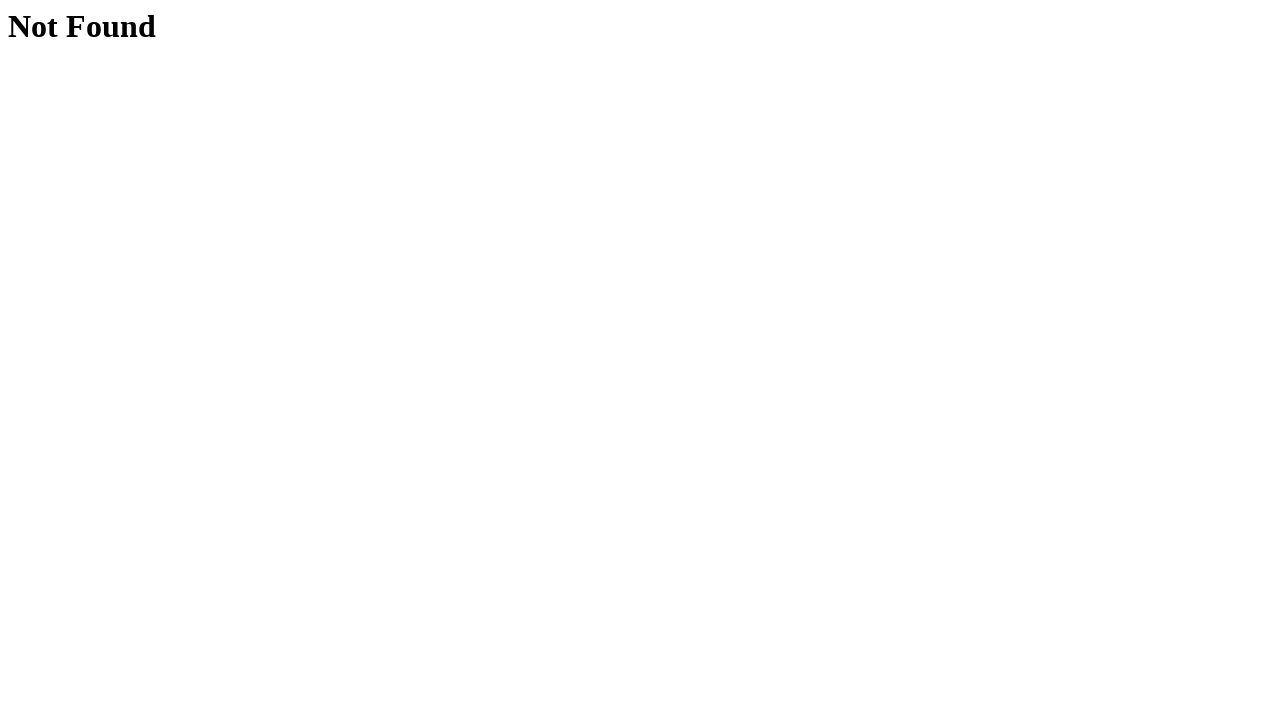

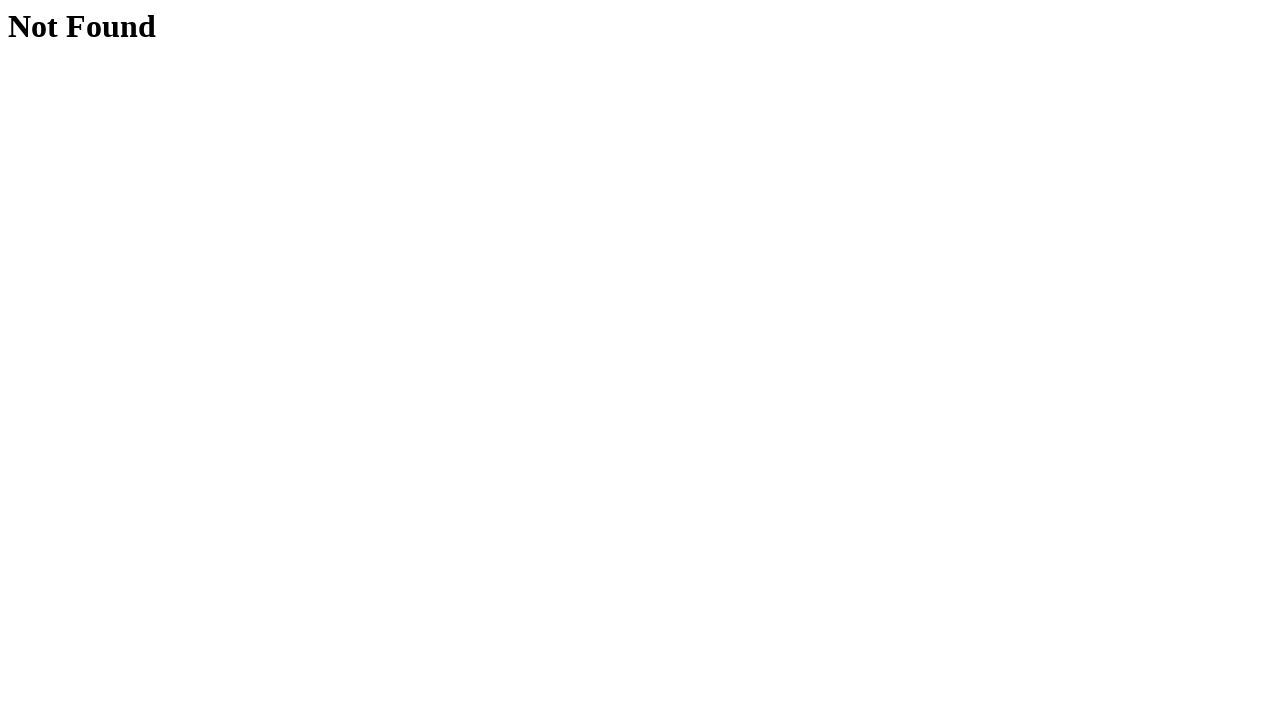